Tests opening a new browser window by clicking a link, switching to the new window to verify its content, then switching back to the original window to verify its content.

Starting URL: https://the-internet.herokuapp.com/windows

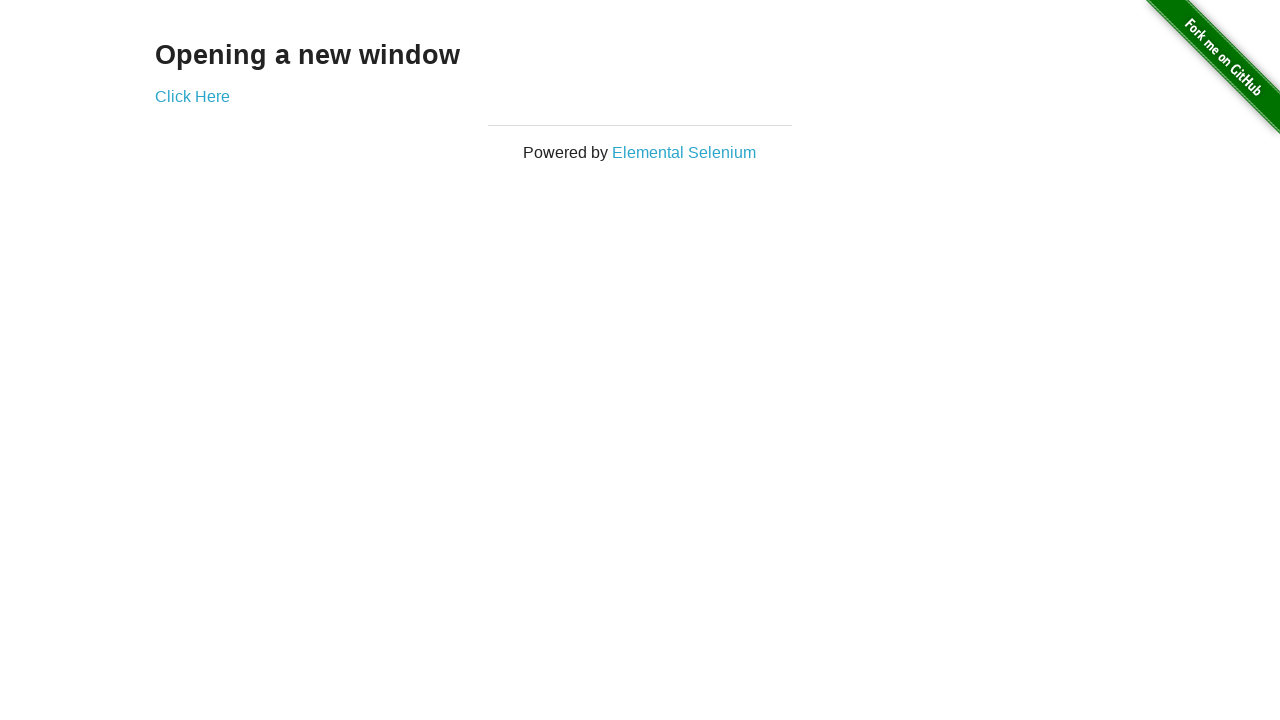

Clicked 'Click Here' link to open new window at (192, 96) on text=Click Here
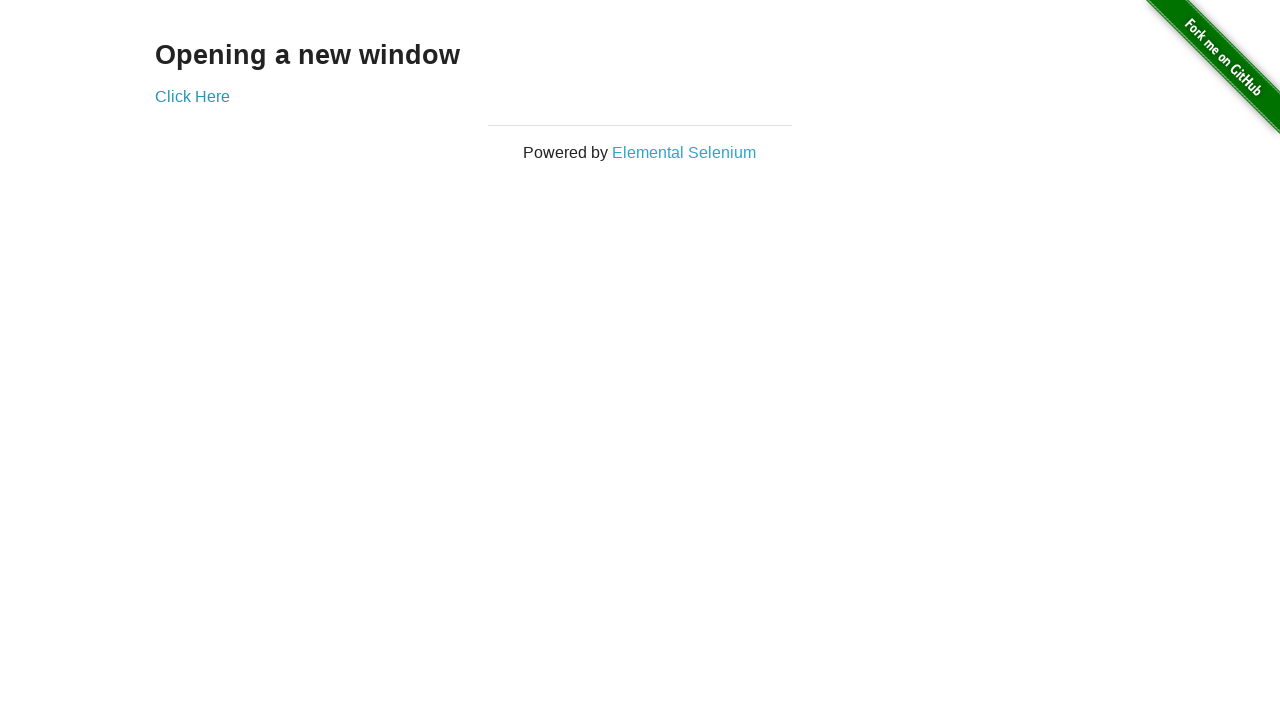

Captured new window opening after clicking link at (192, 96) on text=Click Here
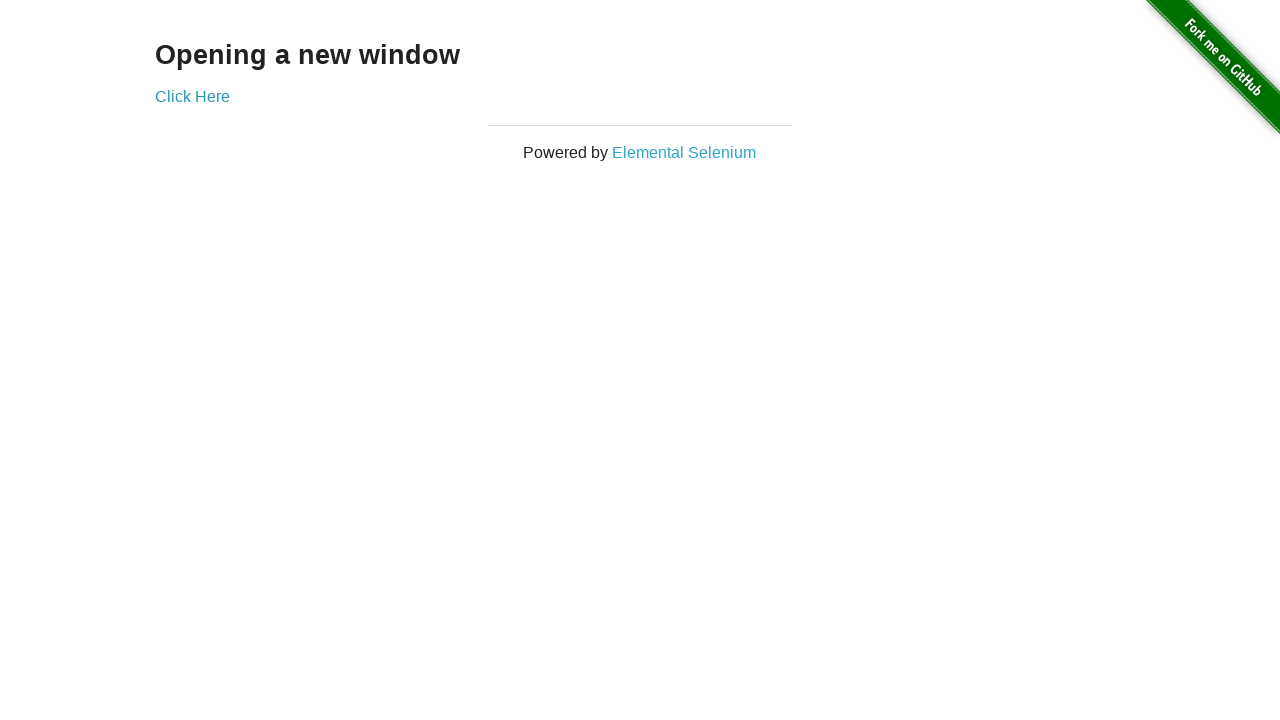

New window object obtained from context
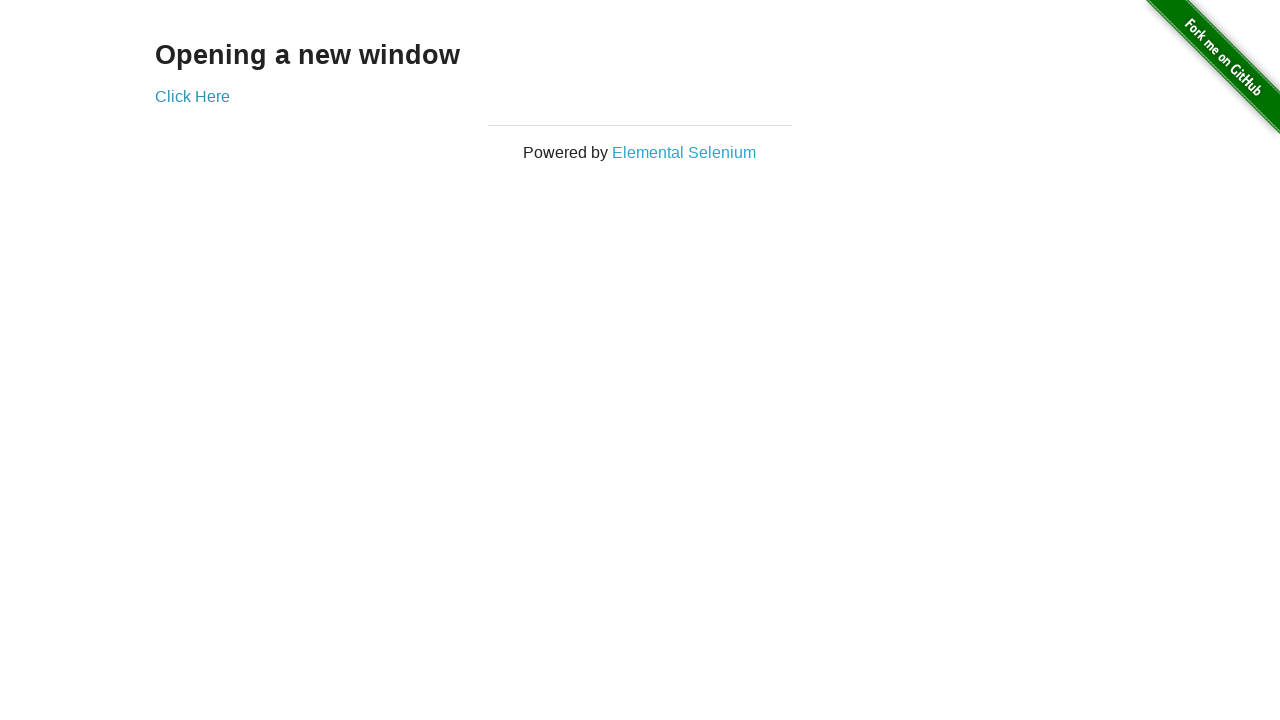

New window finished loading
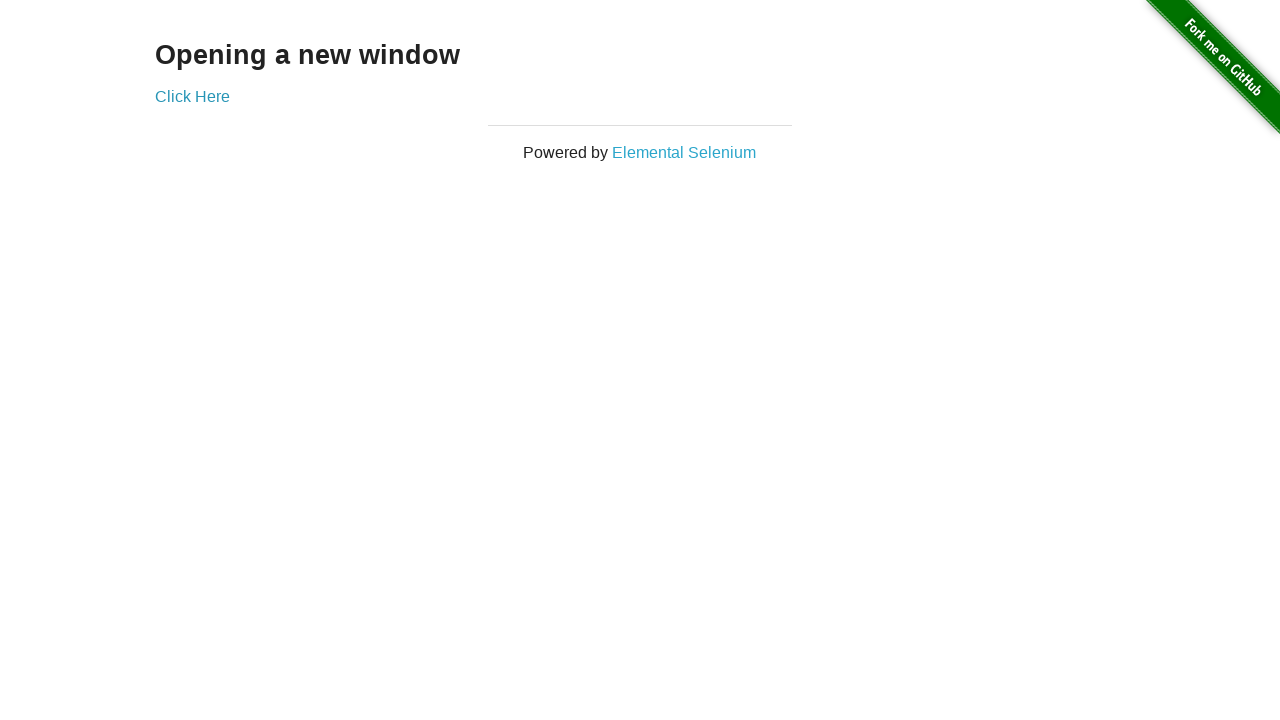

Retrieved heading text from new window: 'New Window'
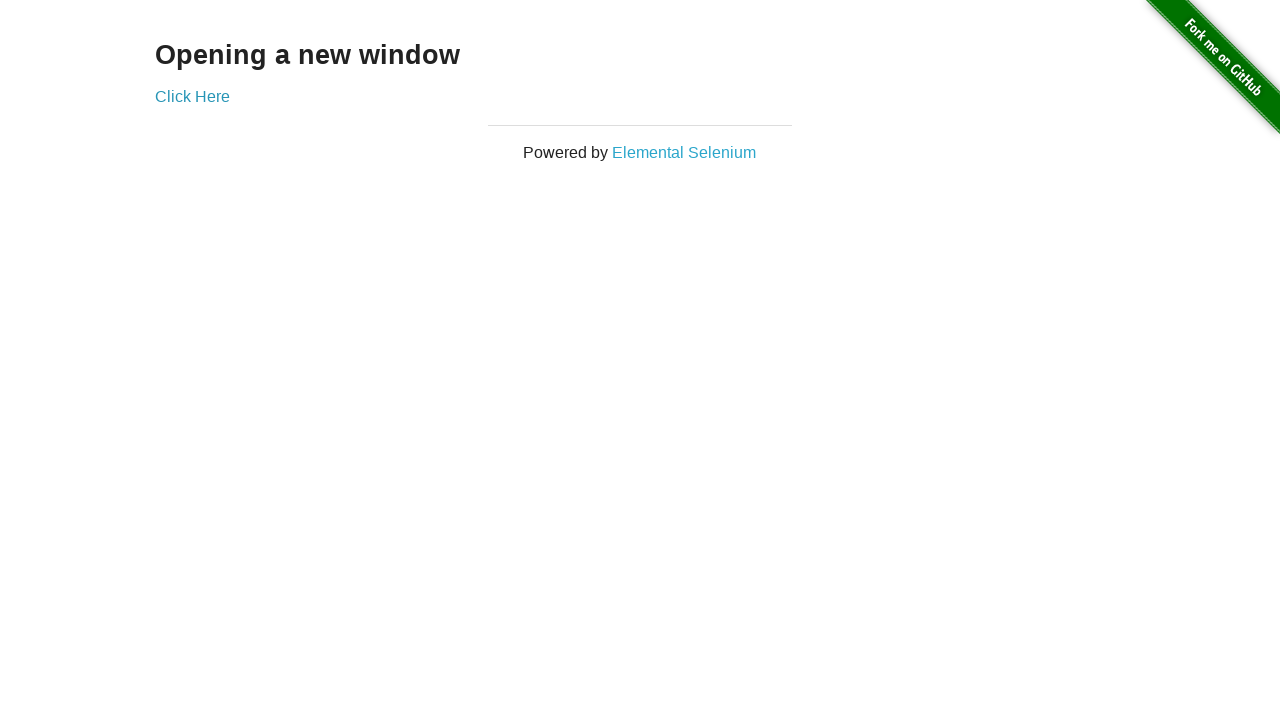

Verified new window heading is 'New Window'
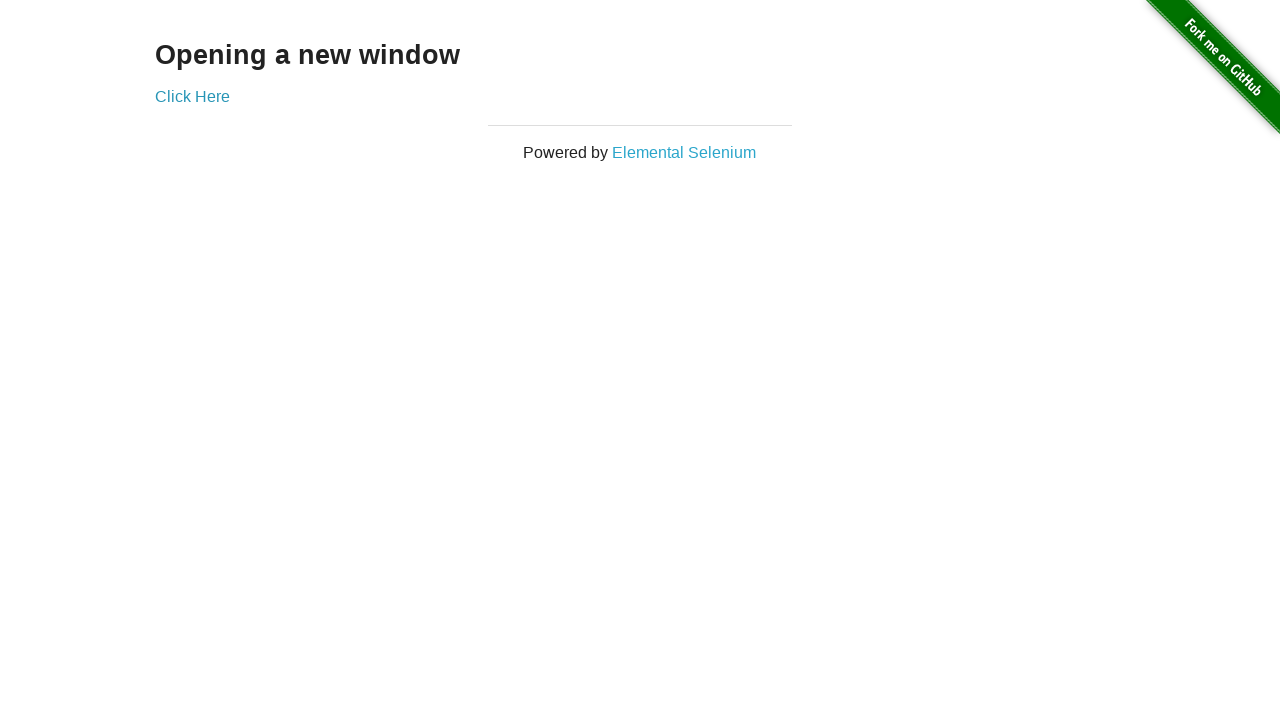

Closed new window
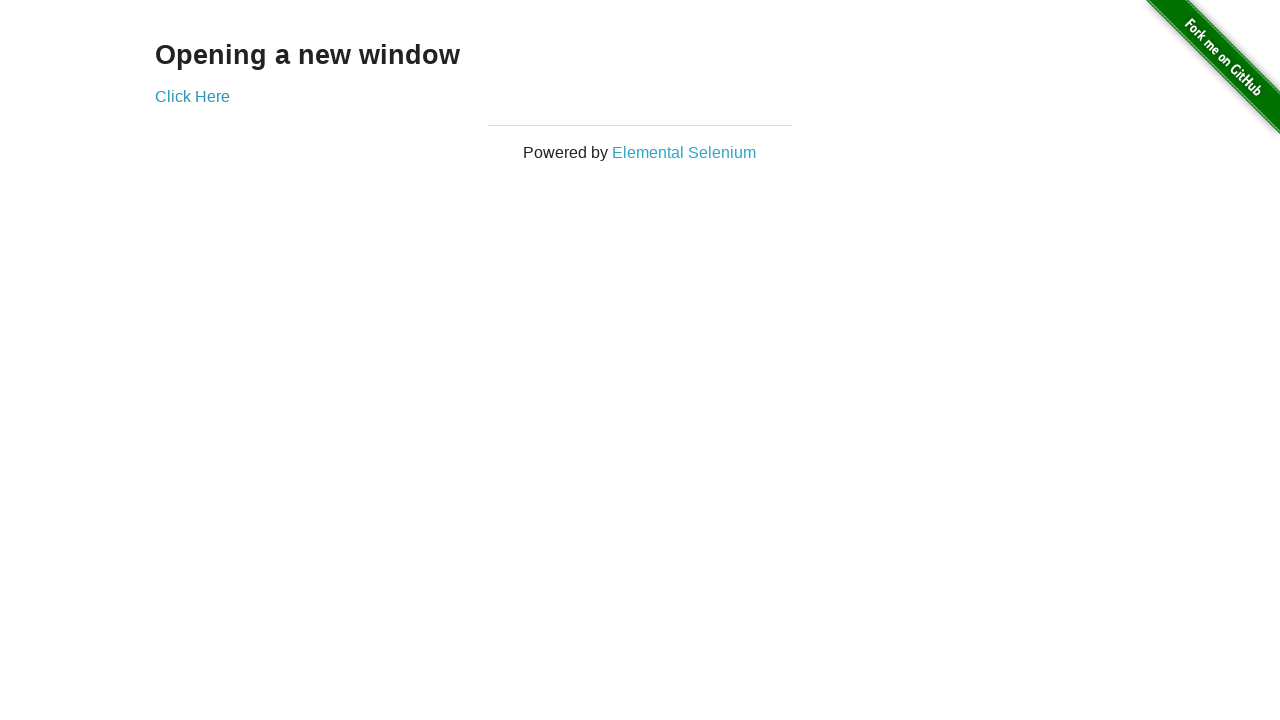

Retrieved heading text from original window: 'Opening a new window'
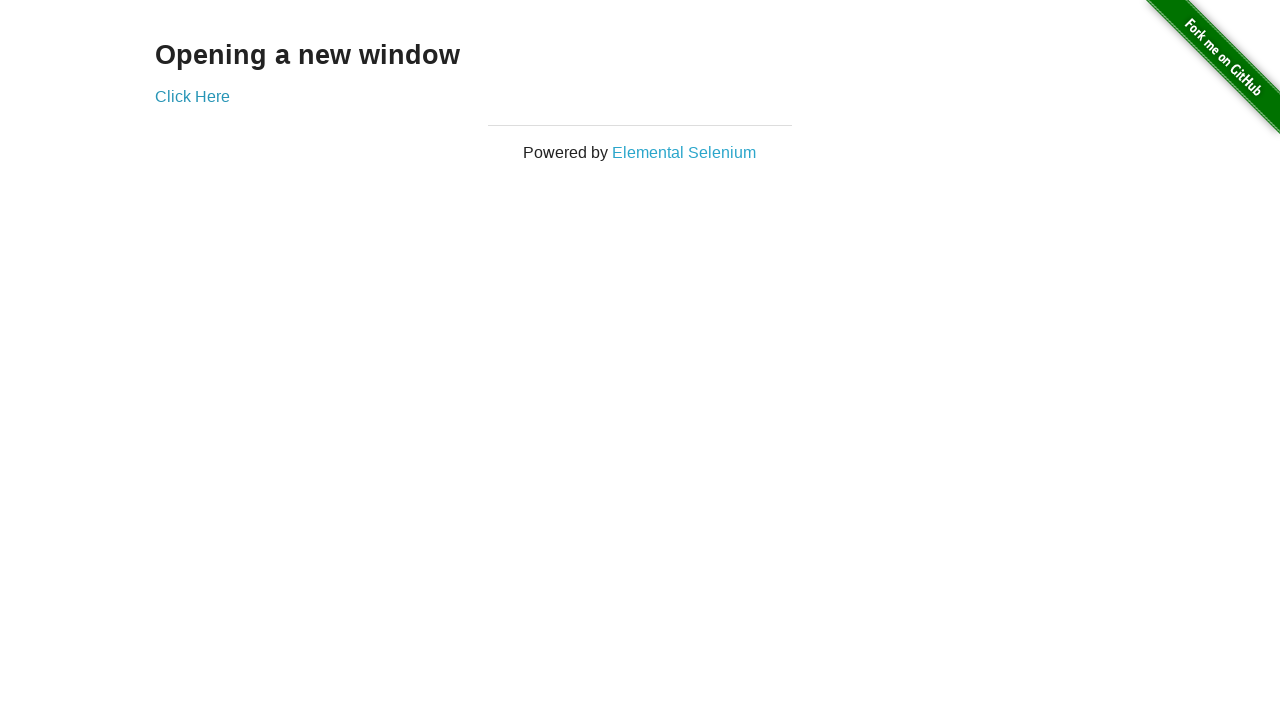

Verified original window heading is 'Opening a new window'
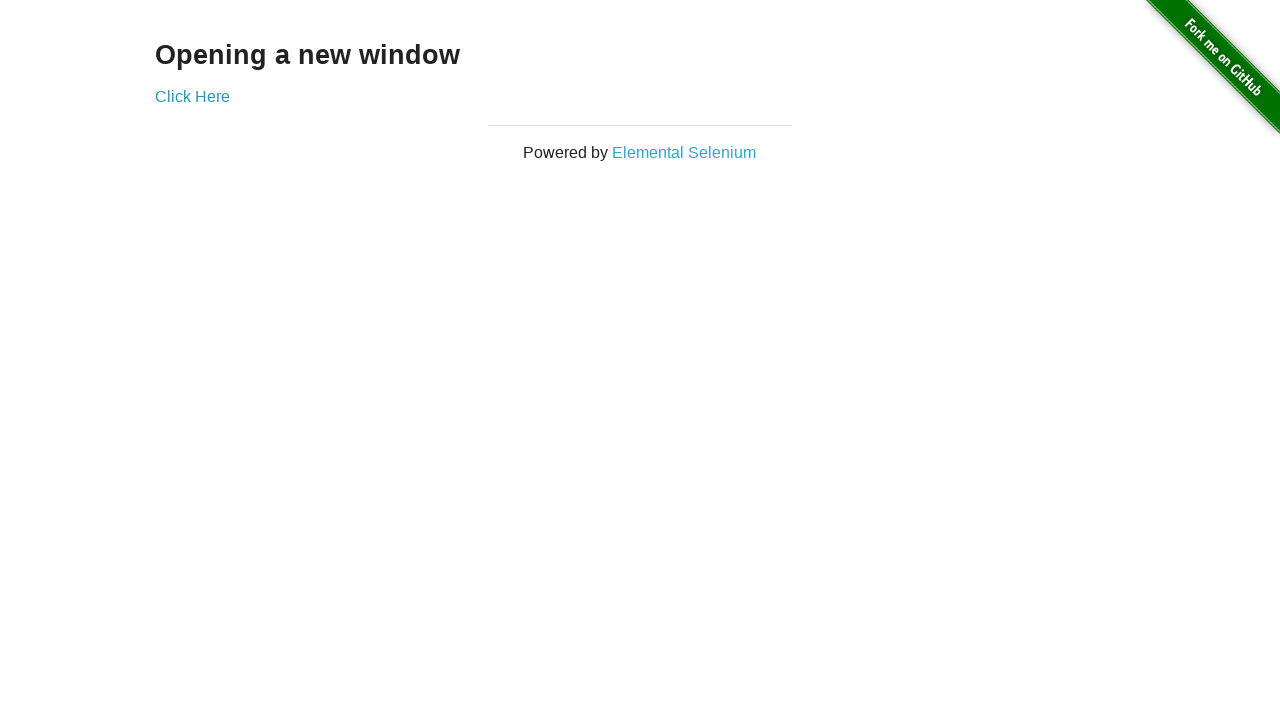

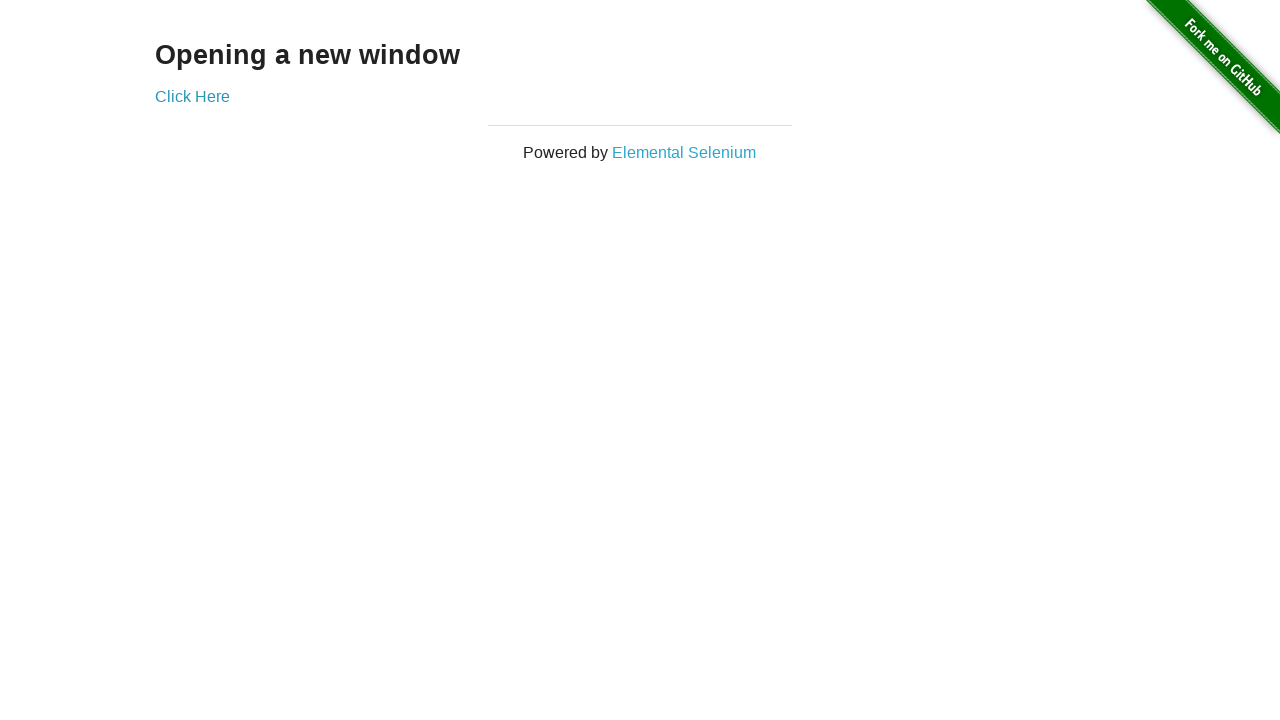